Tests number input field by sending arrow up key and verifying the value increments to 1

Starting URL: http://the-internet.herokuapp.com/inputs

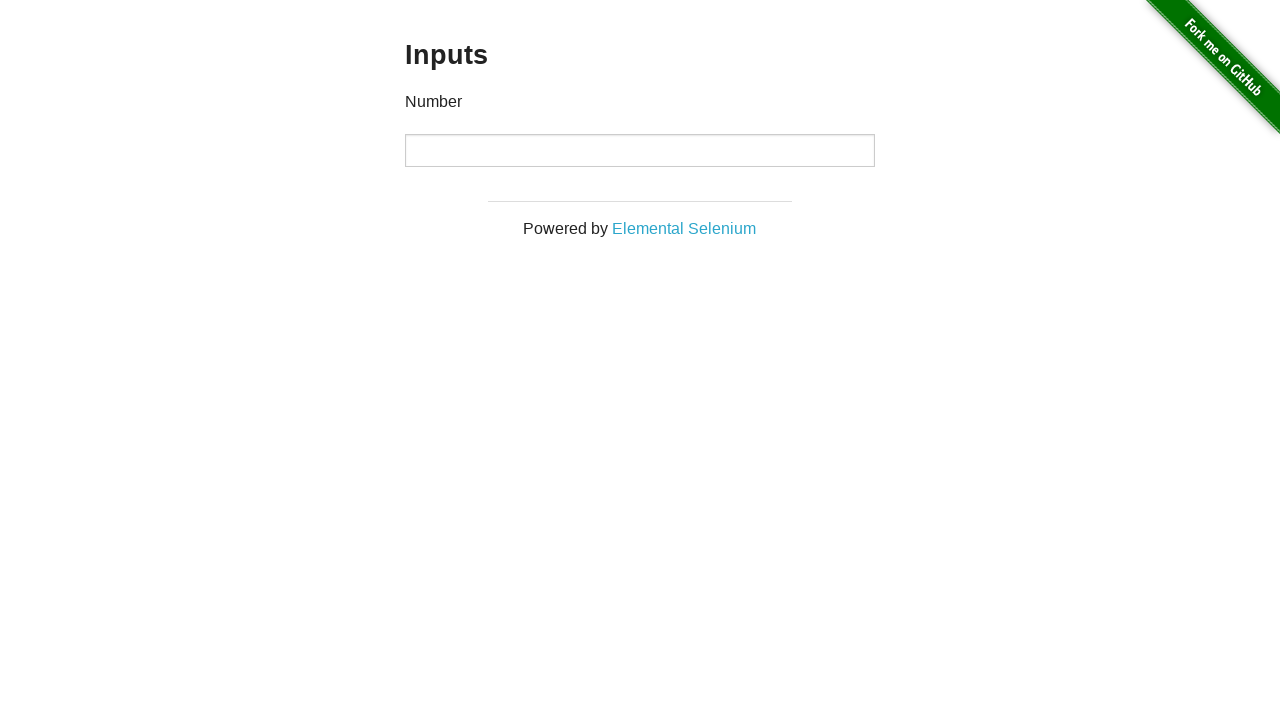

Navigated to the inputs test page
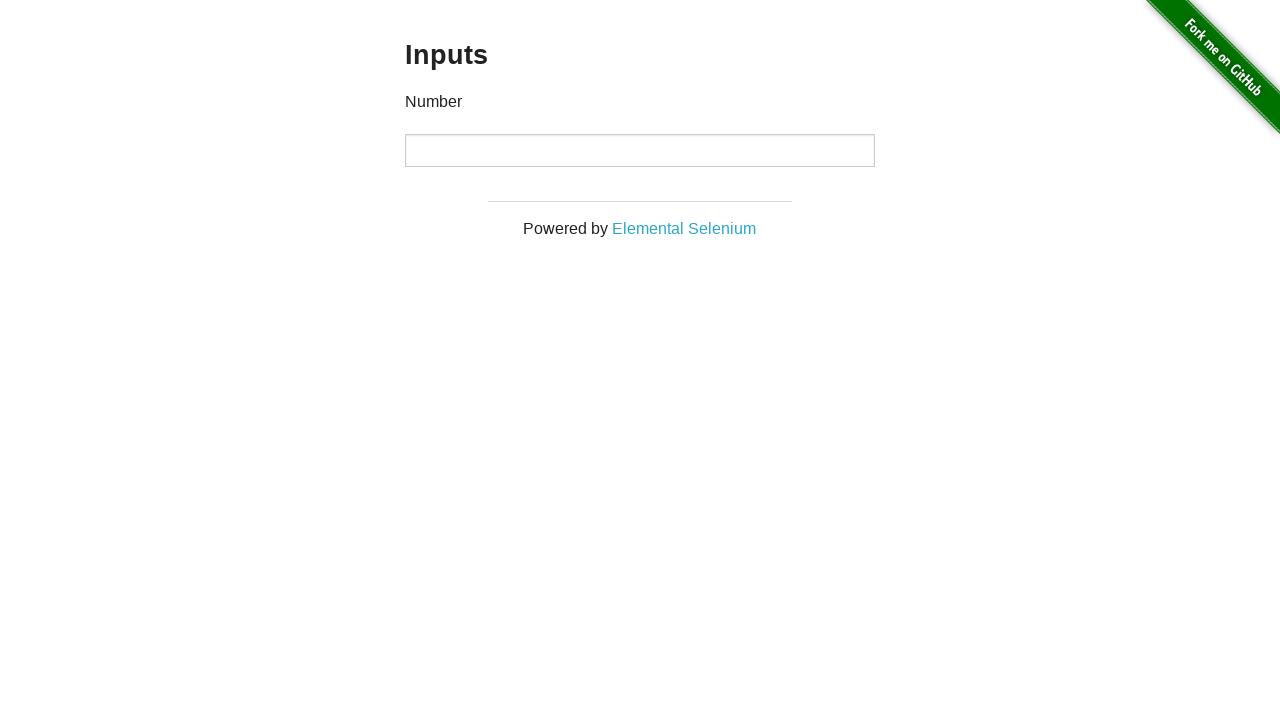

Located number input field
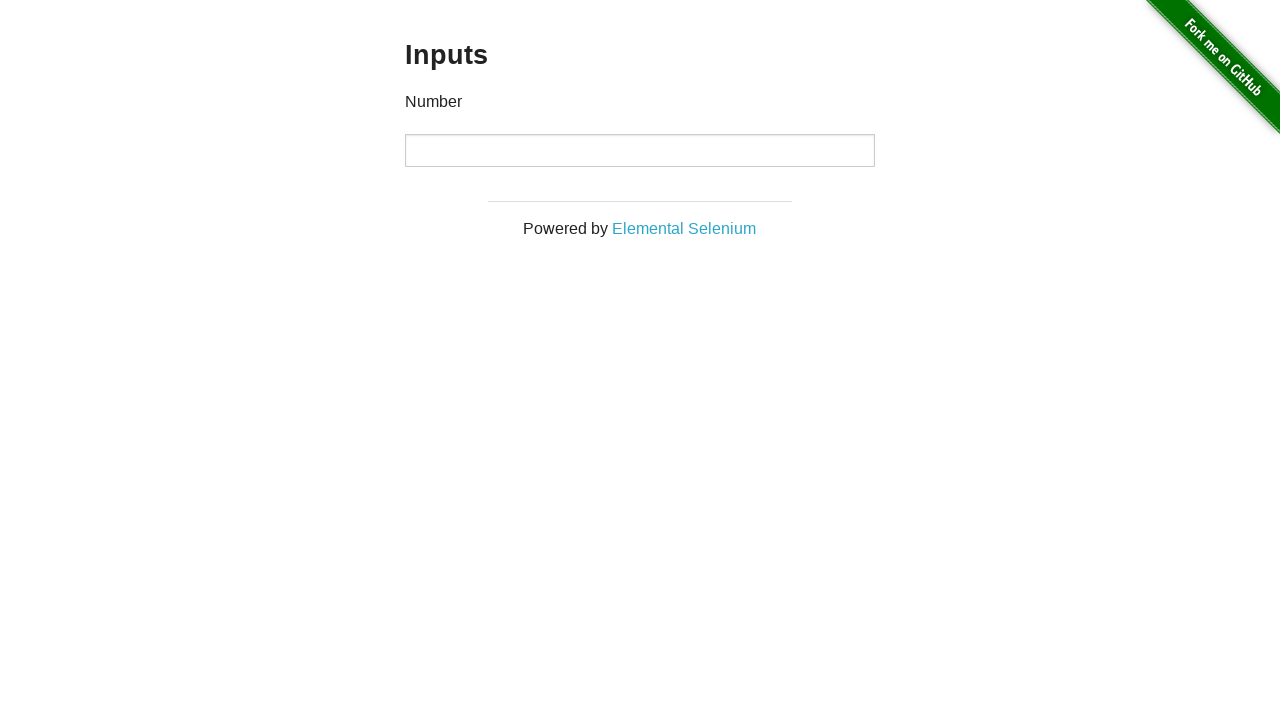

Pressed ArrowUp key on number input field on xpath=//input[@type='number']
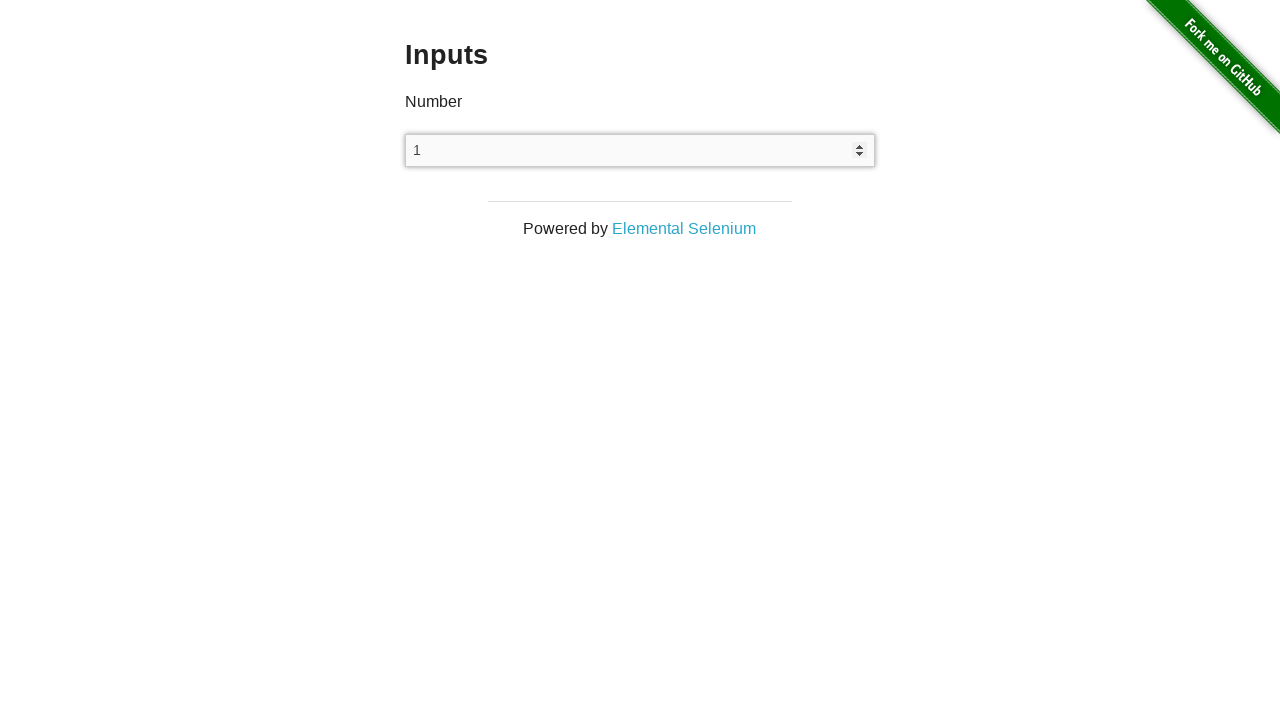

Verified number input value incremented to 1
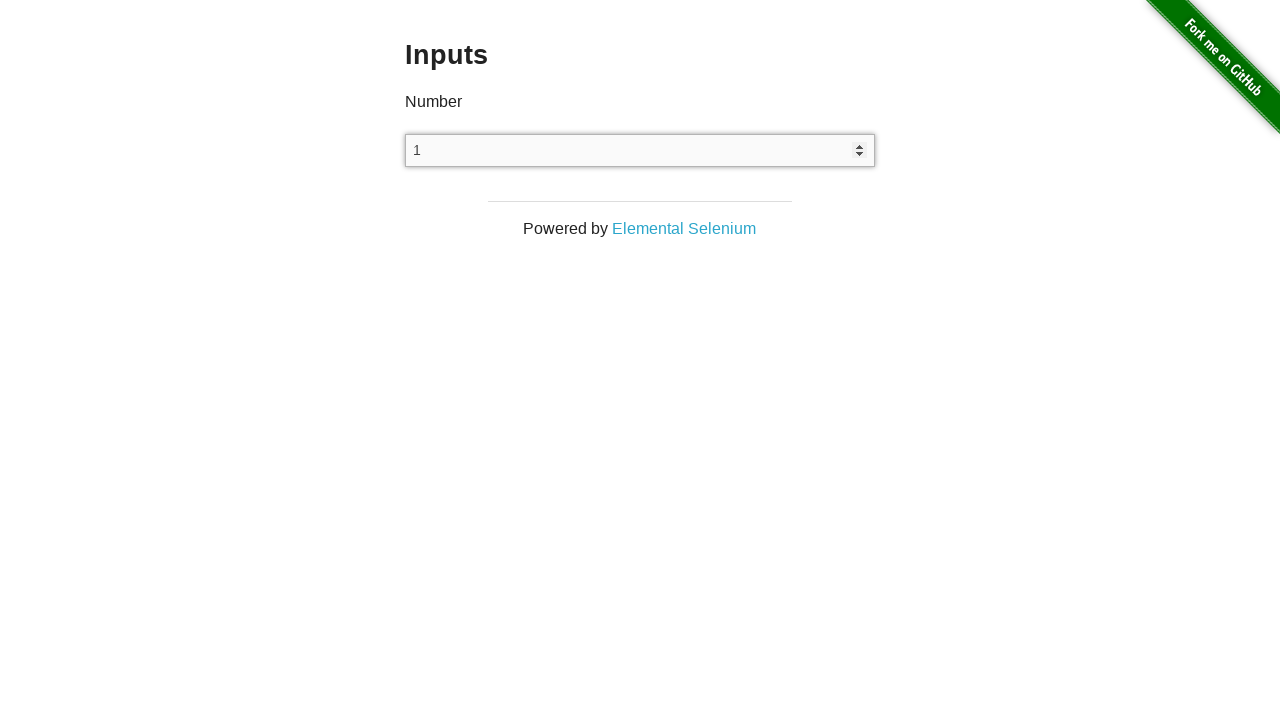

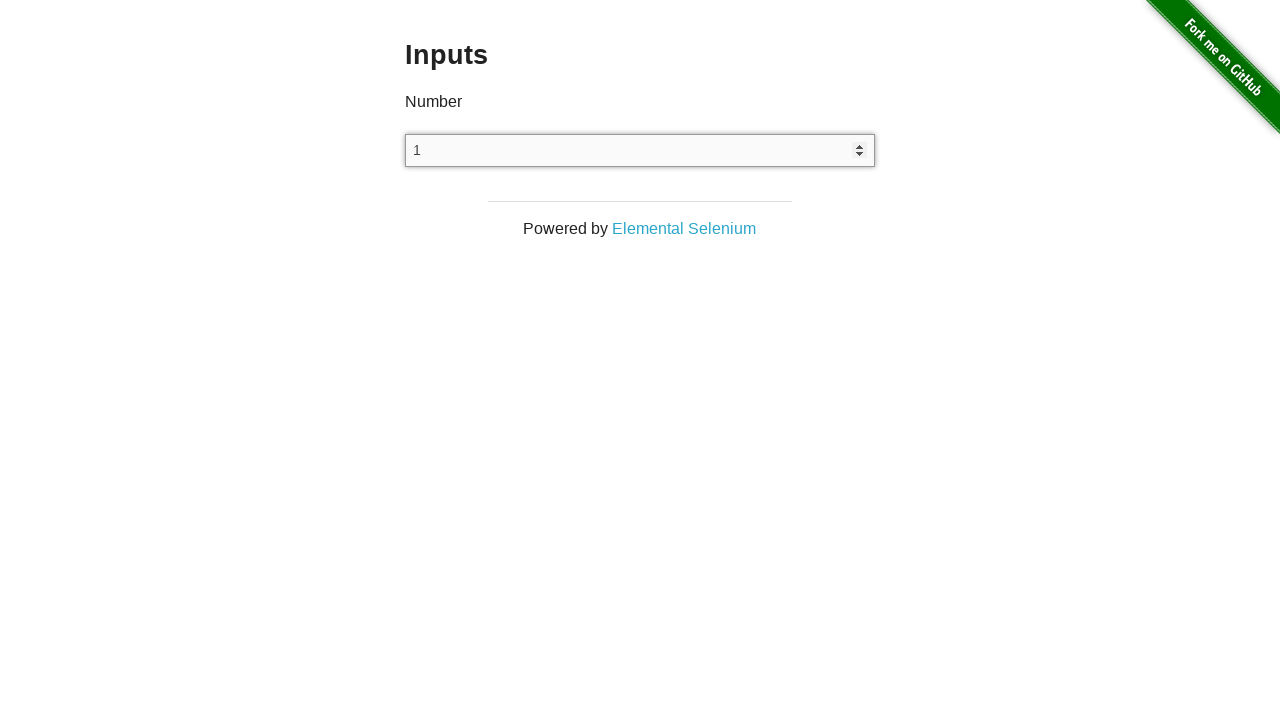